Tests basic interaction with a demo automation site by clicking on an email input field and typing a character using keyboard simulation.

Starting URL: http://demo.automationtesting.in/

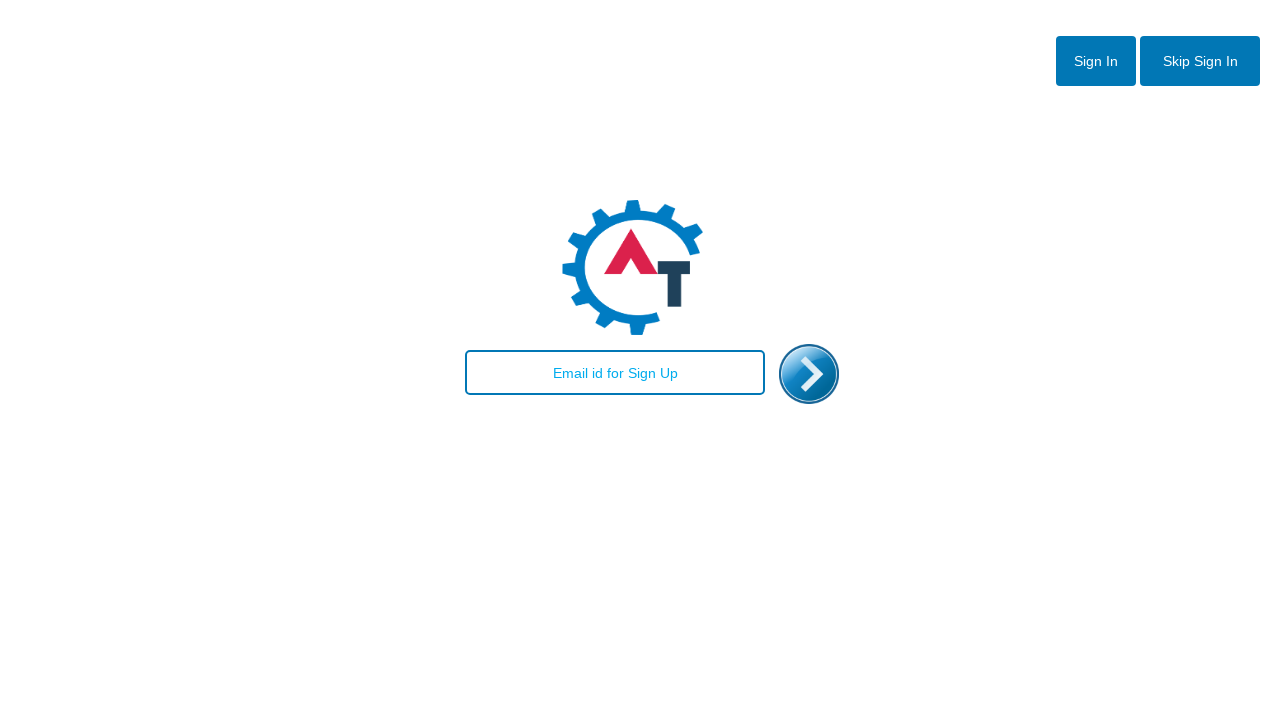

Clicked on the email input field at (615, 372) on input#email
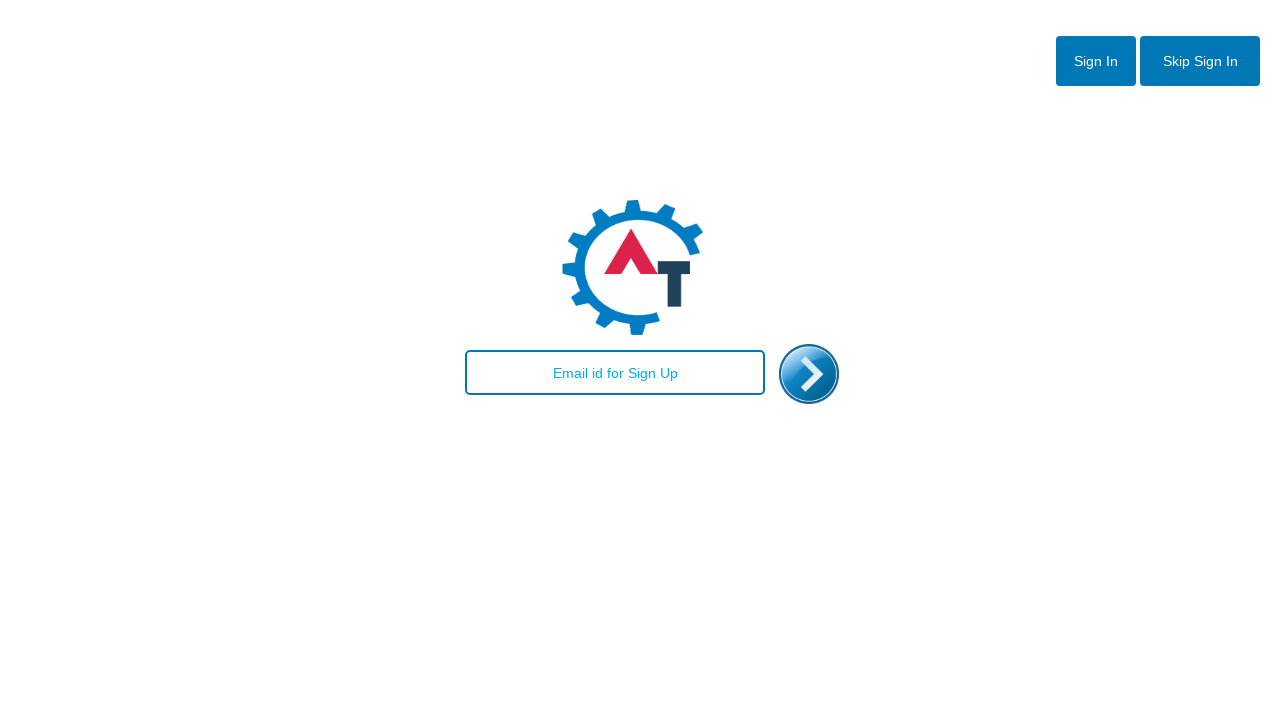

Pressed Caps Lock key to toggle uppercase mode
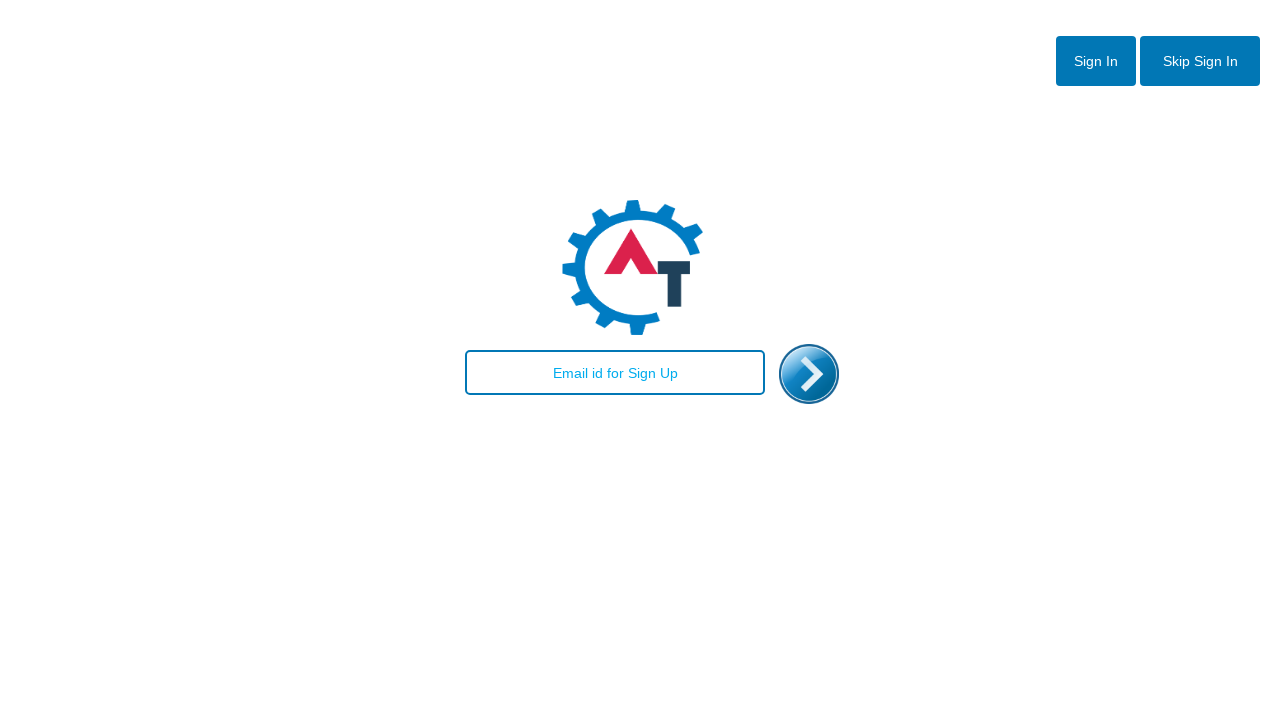

Pressed 'A' key (uppercase due to Caps Lock)
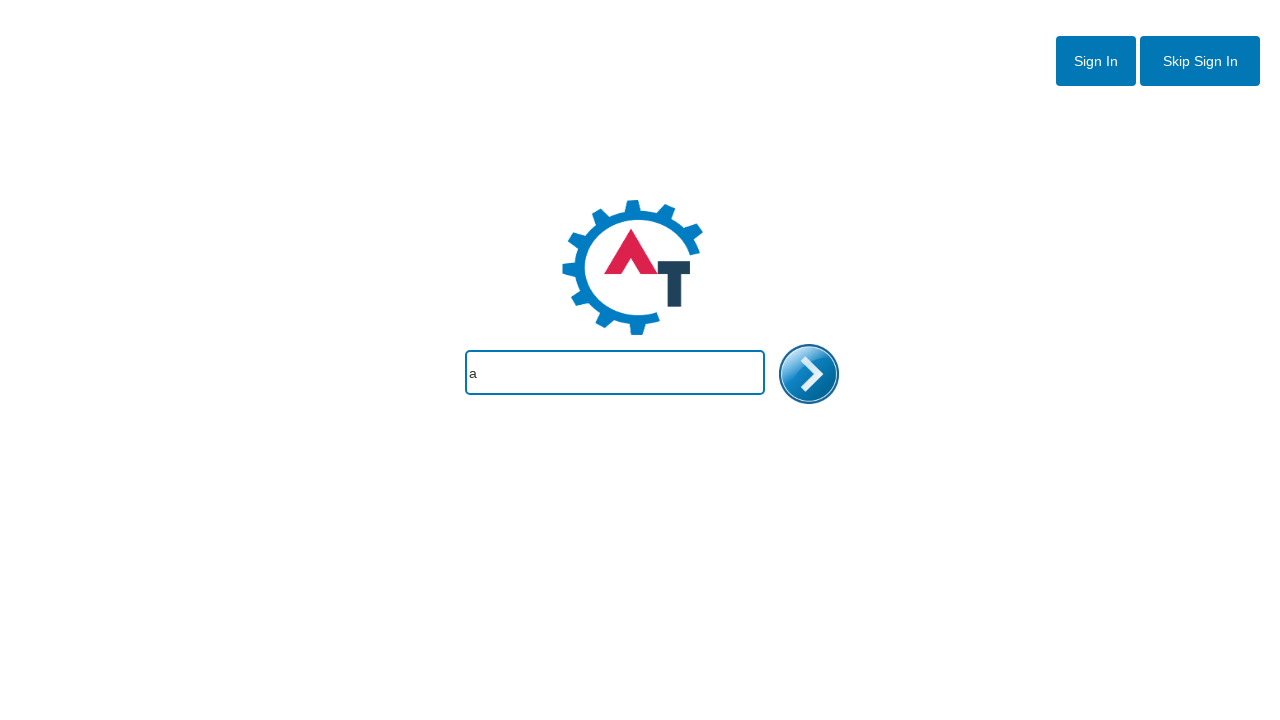

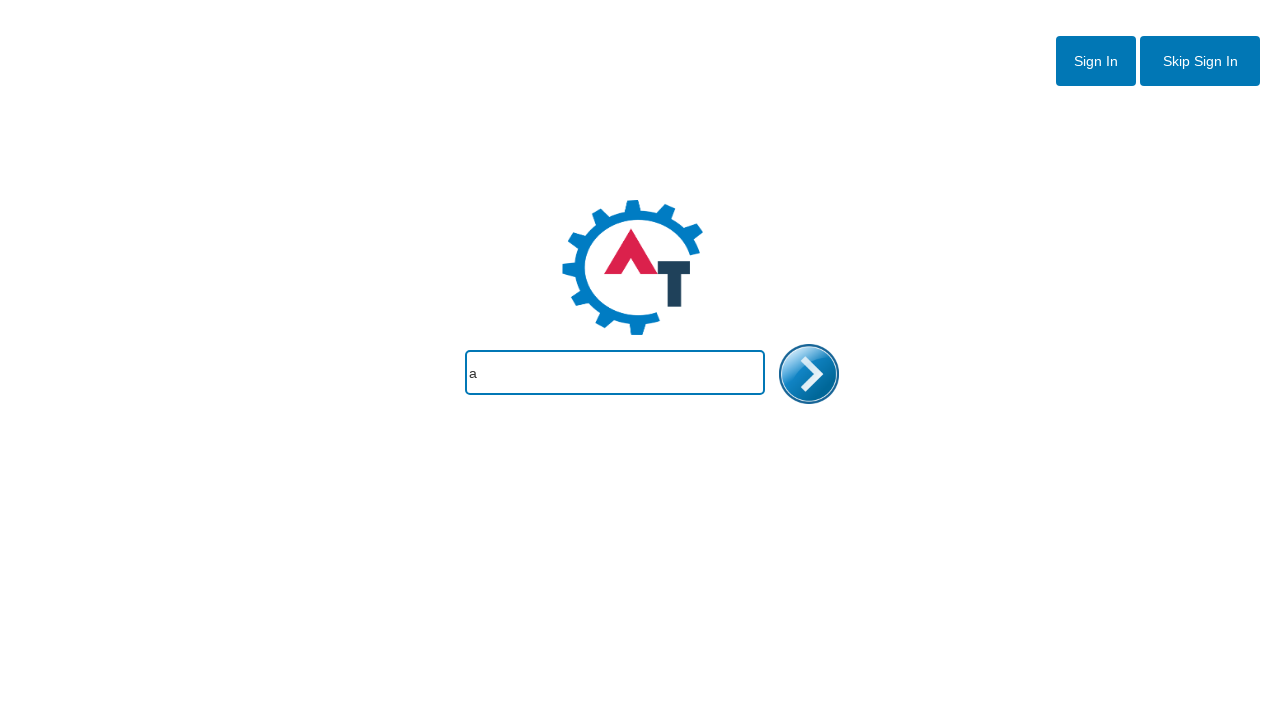